Tests drag-and-drop functionality on the jQuery UI droppable demo page by dragging an element and dropping it onto a target drop zone within an iframe.

Starting URL: https://jqueryui.com/droppable/

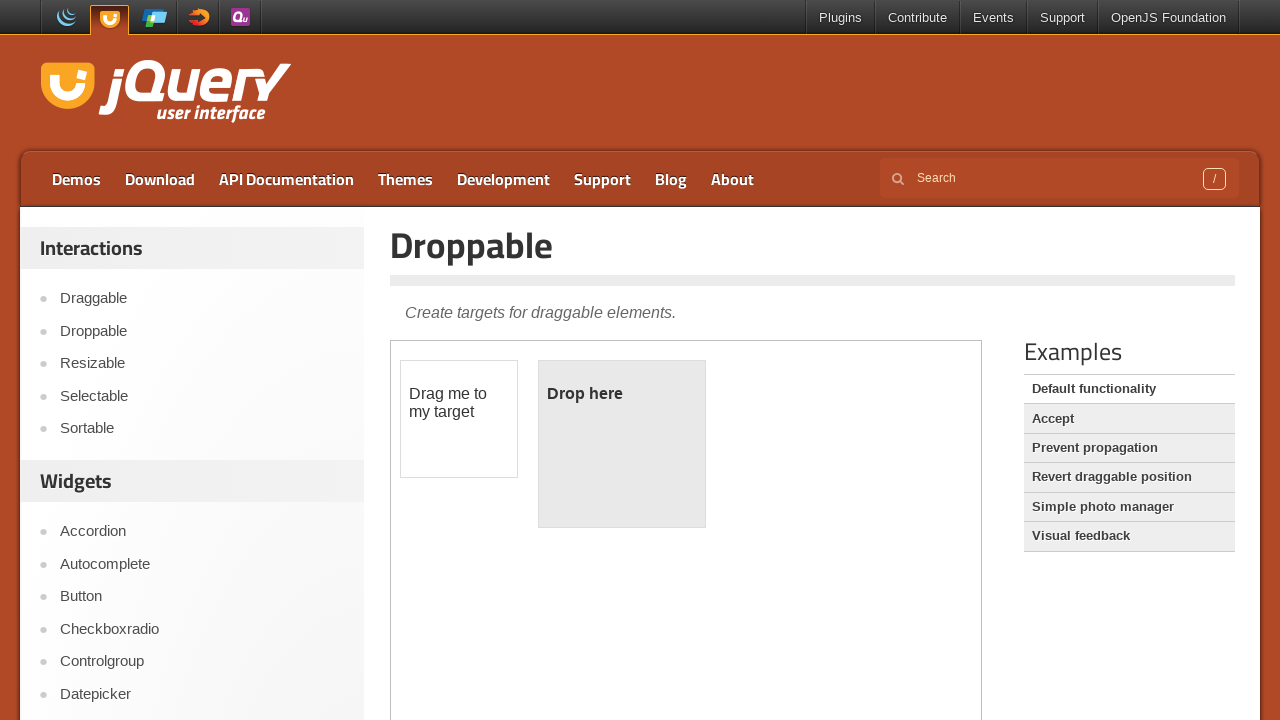

Located the demo iframe on the jQuery UI droppable page
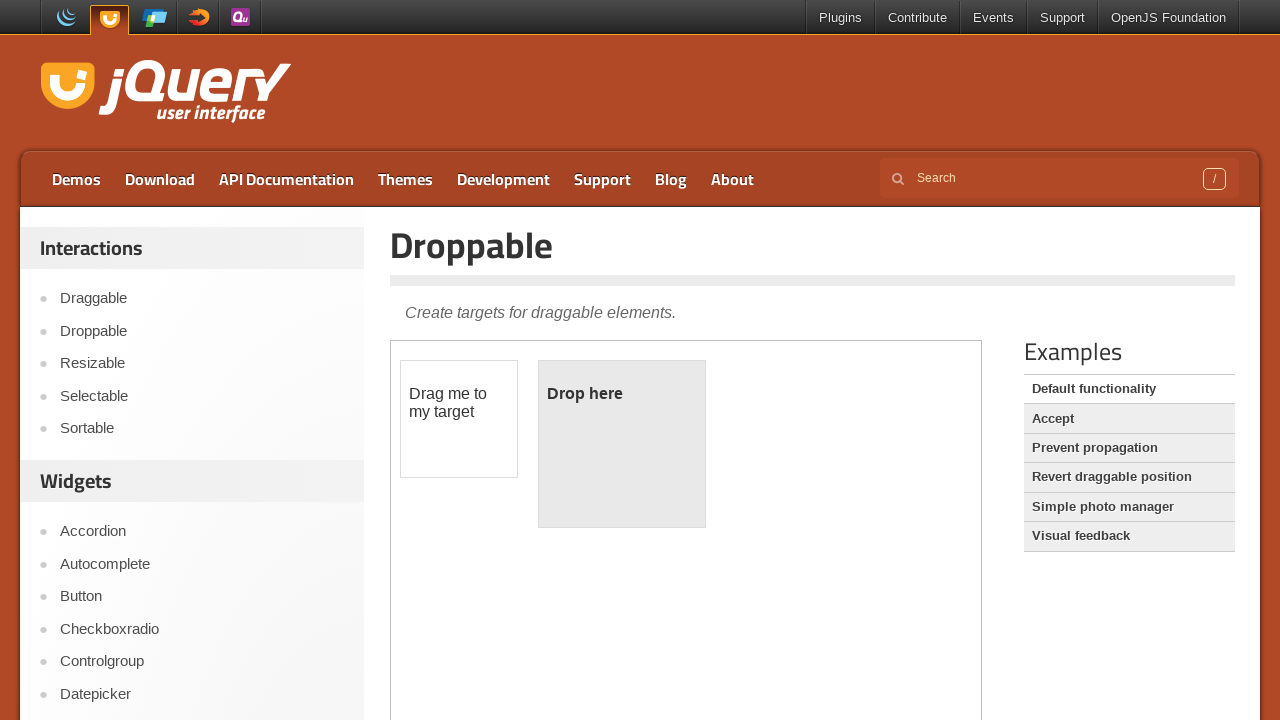

Located the draggable element within the iframe
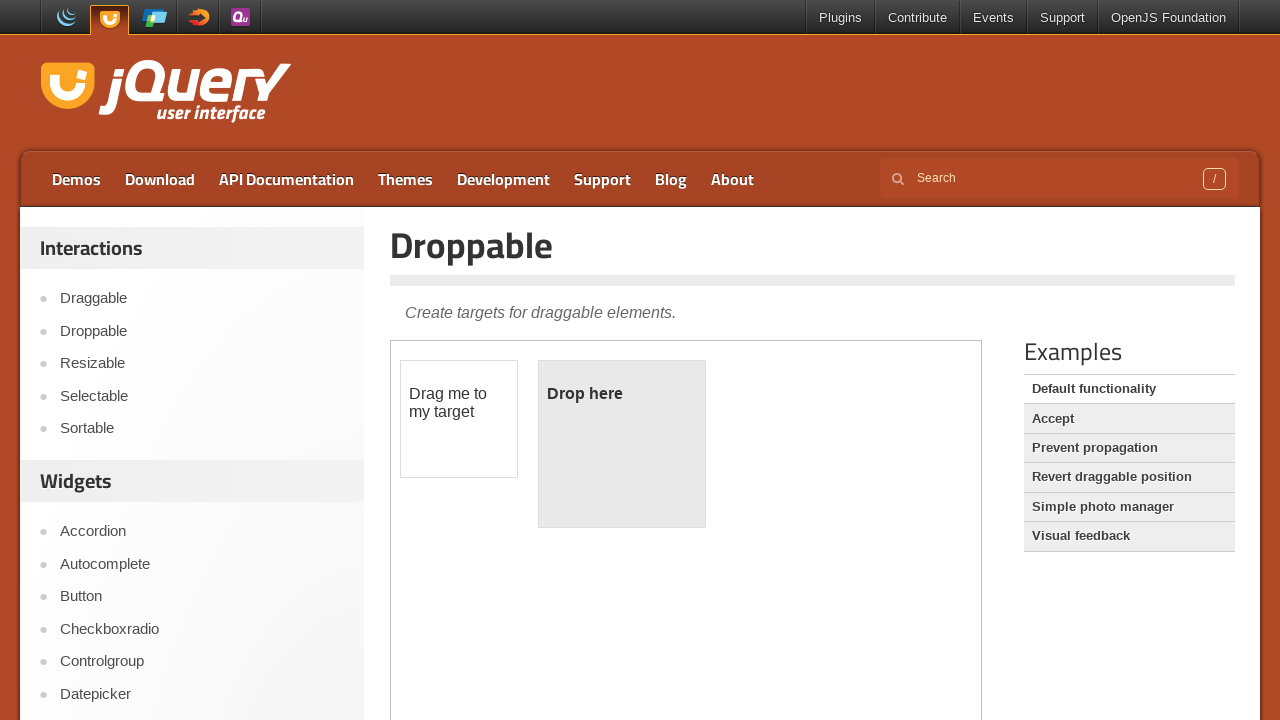

Located the droppable target zone within the iframe
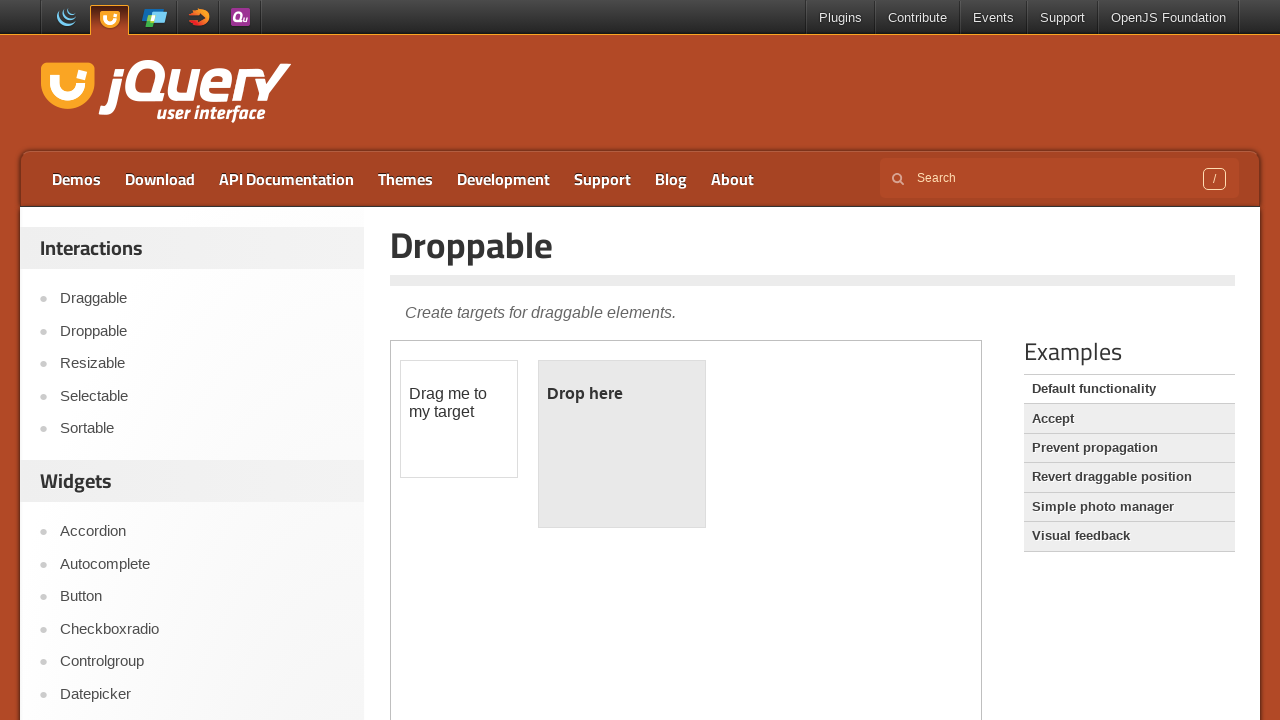

Dragged the draggable element onto the droppable target at (622, 444)
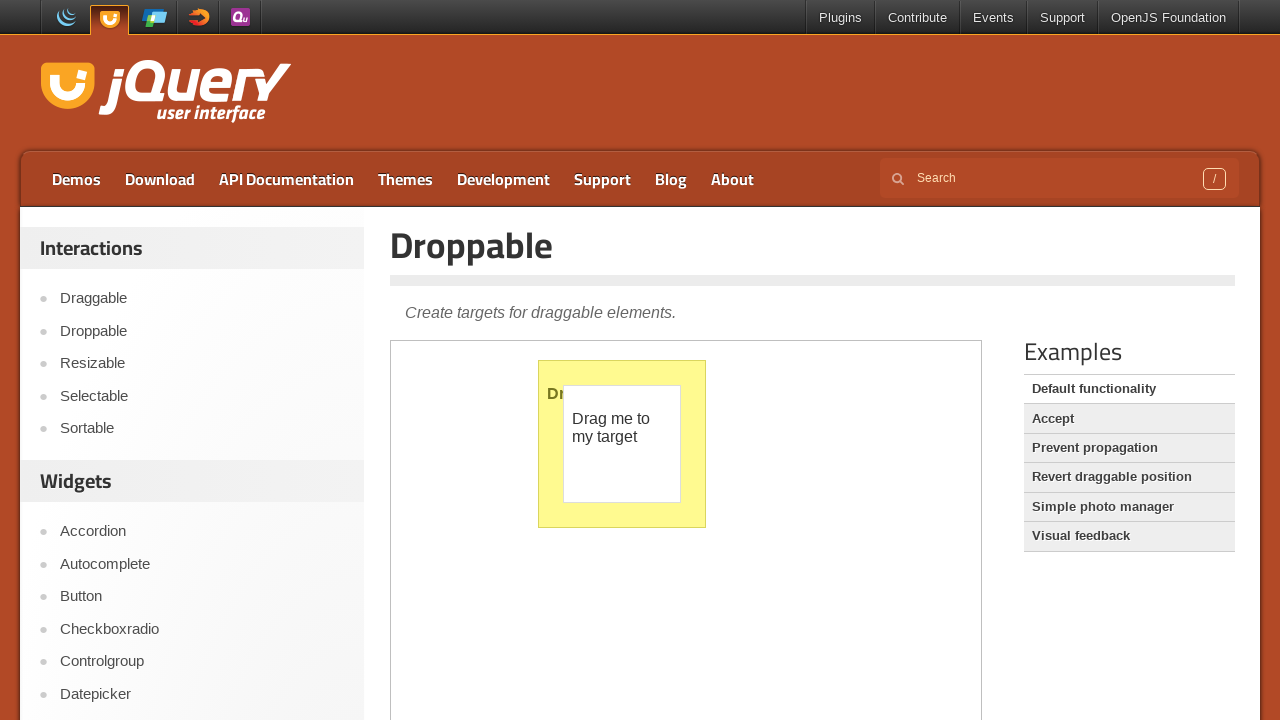

Verified that the drop was successful - droppable element now displays 'Dropped!'
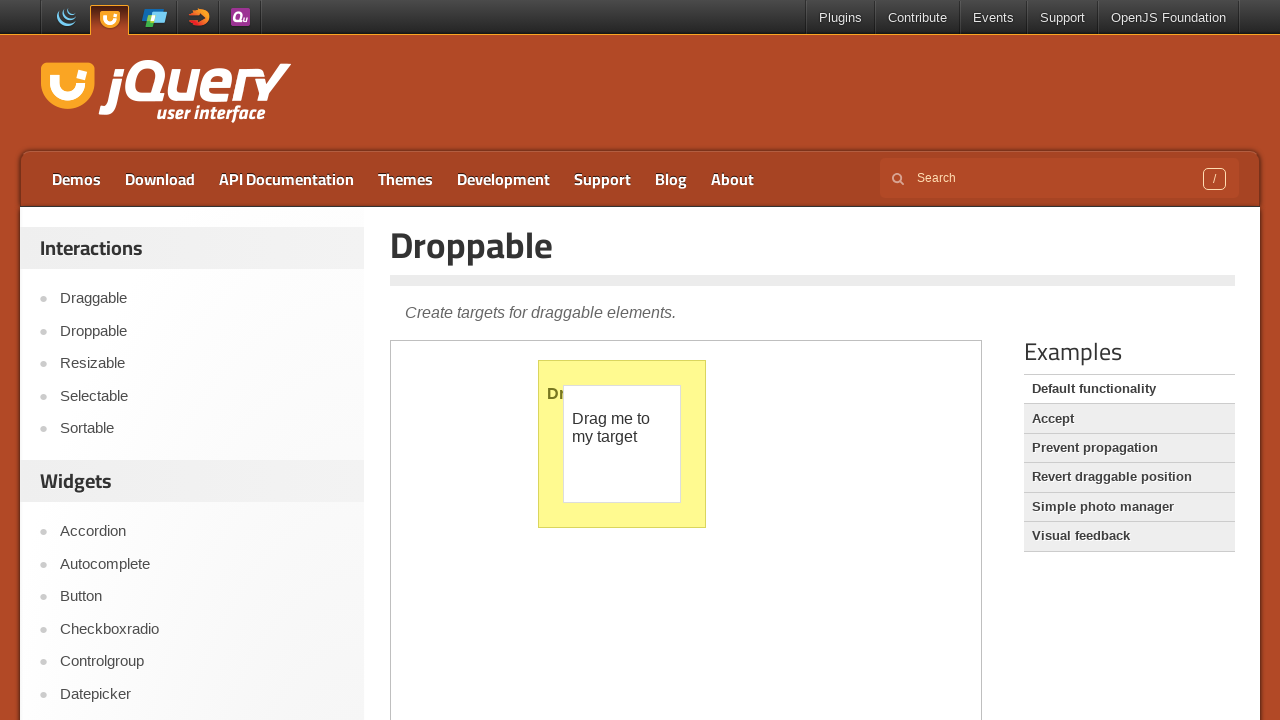

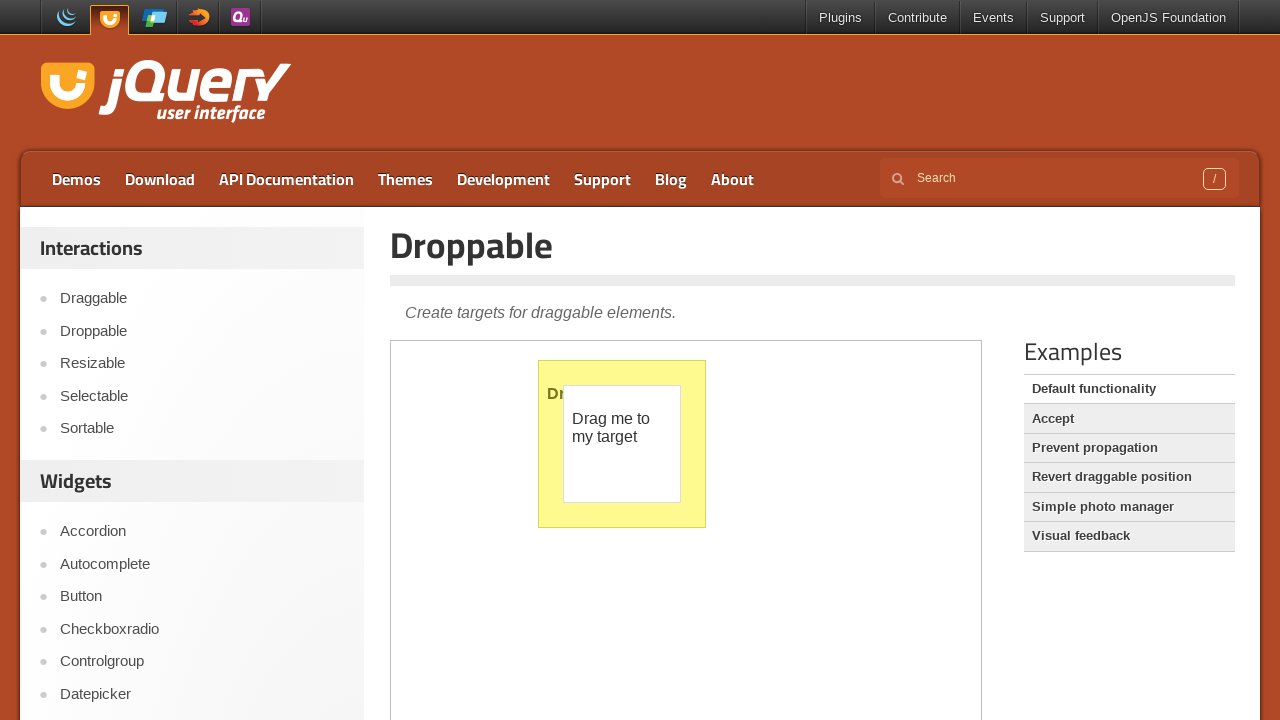